Tests opting out of A/B testing by first visiting the test page, verifying the A/B test is active, then adding an opt-out cookie and refreshing to confirm the test is disabled.

Starting URL: http://the-internet.herokuapp.com/abtest

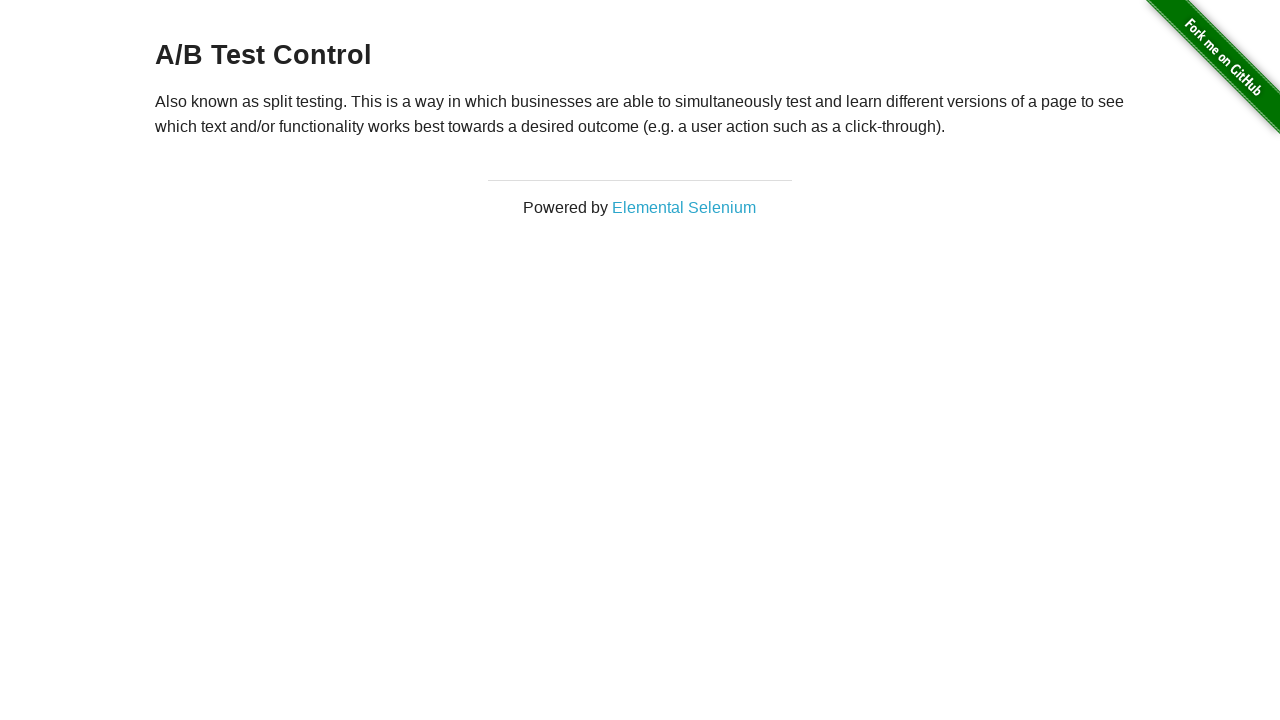

Retrieved initial heading text to verify A/B test is active
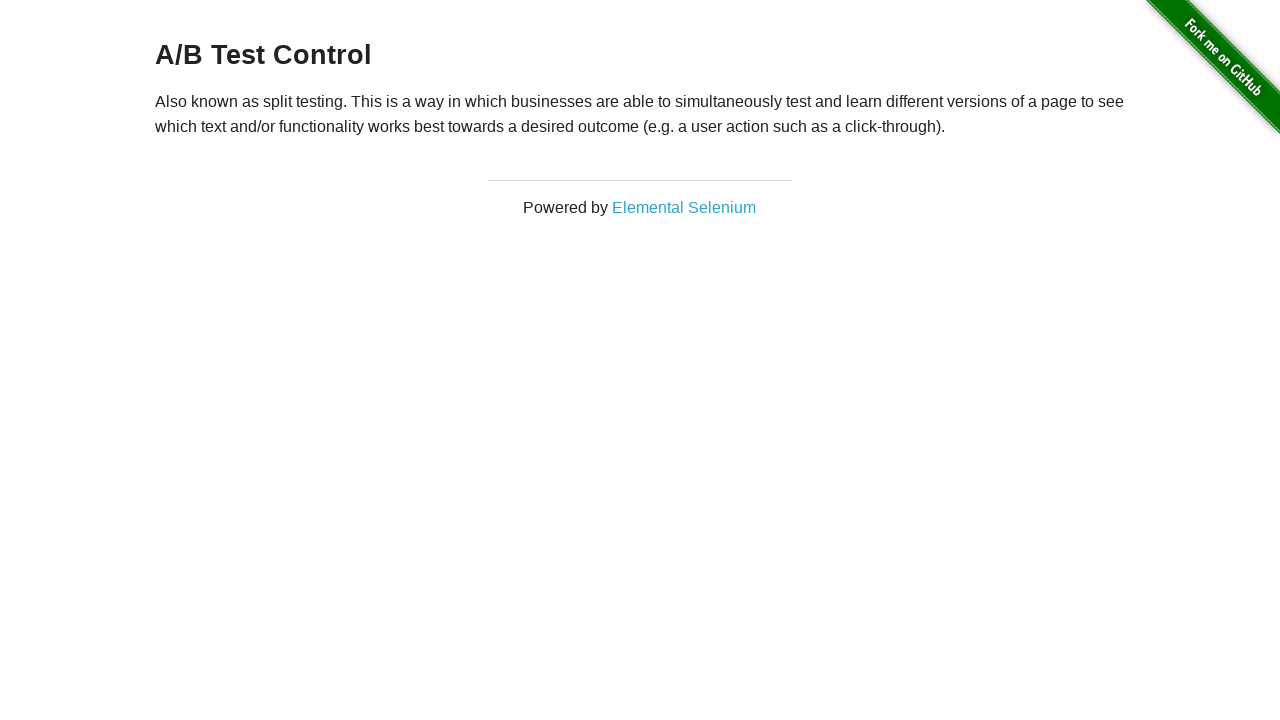

Verified A/B test is active with one of two expected variations
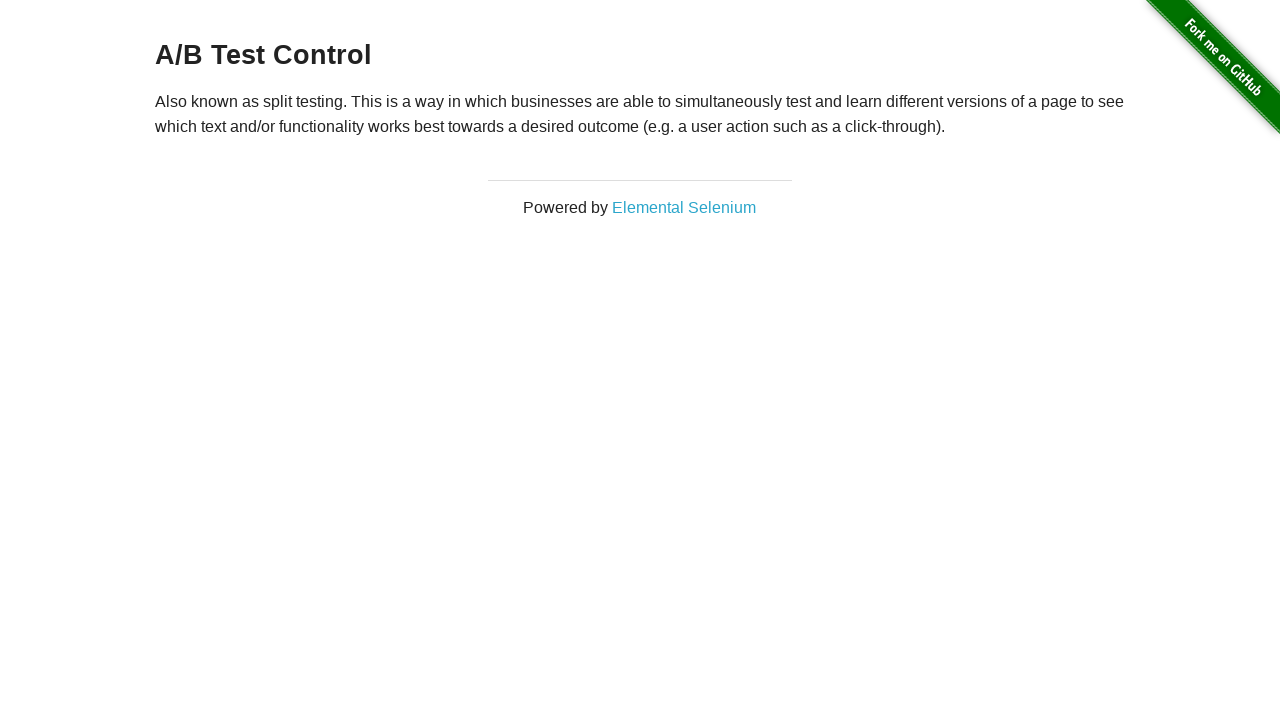

Added optimizelyOptOut cookie to opt out of A/B testing
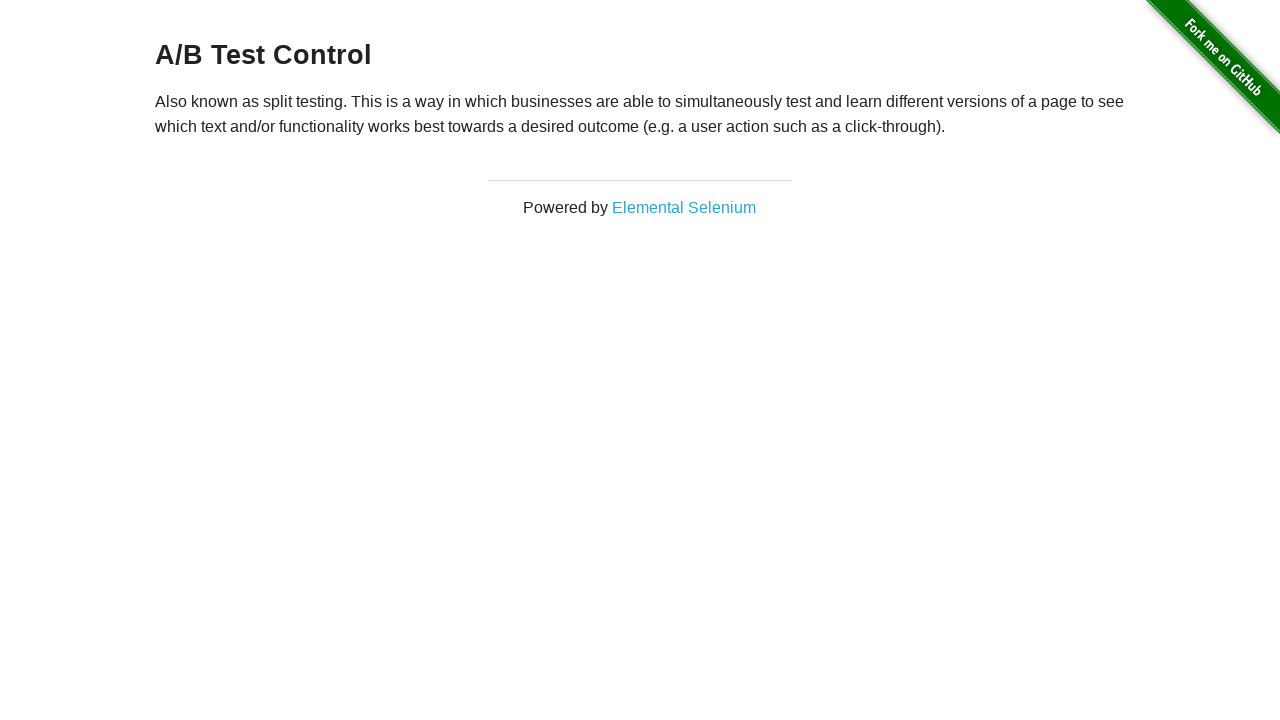

Reloaded page after adding opt-out cookie
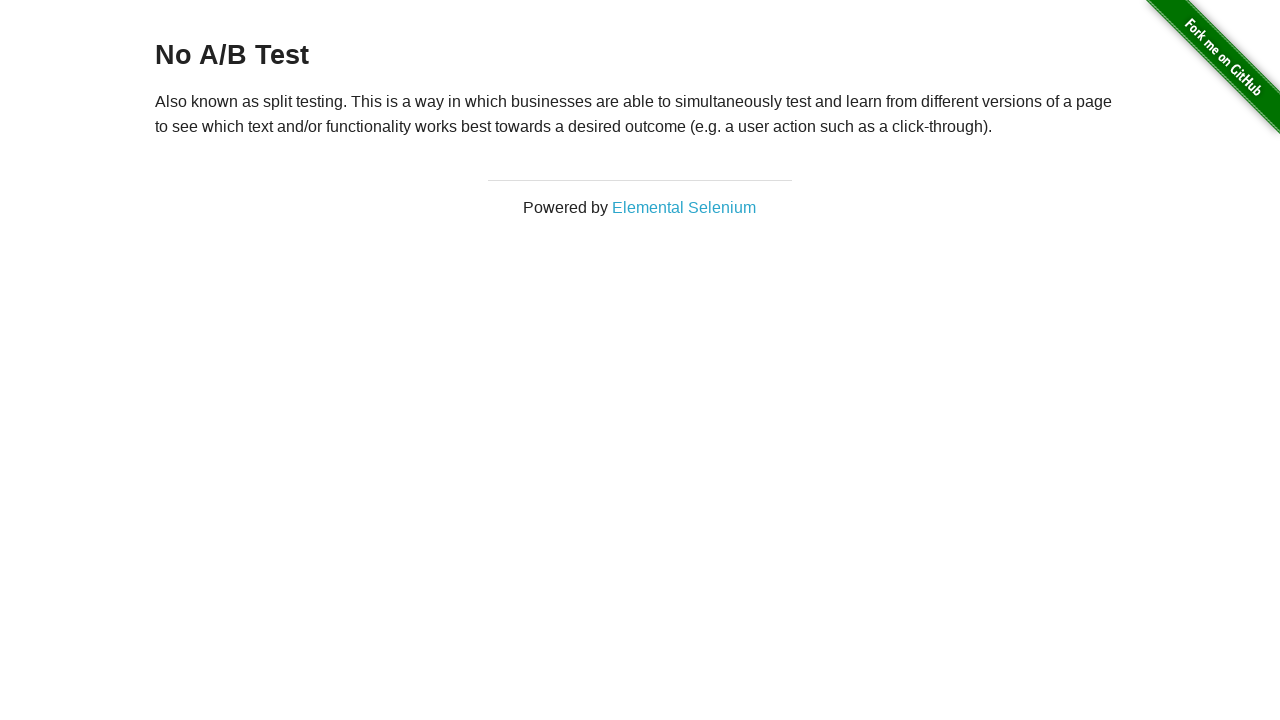

Retrieved heading text after page reload to verify opt-out
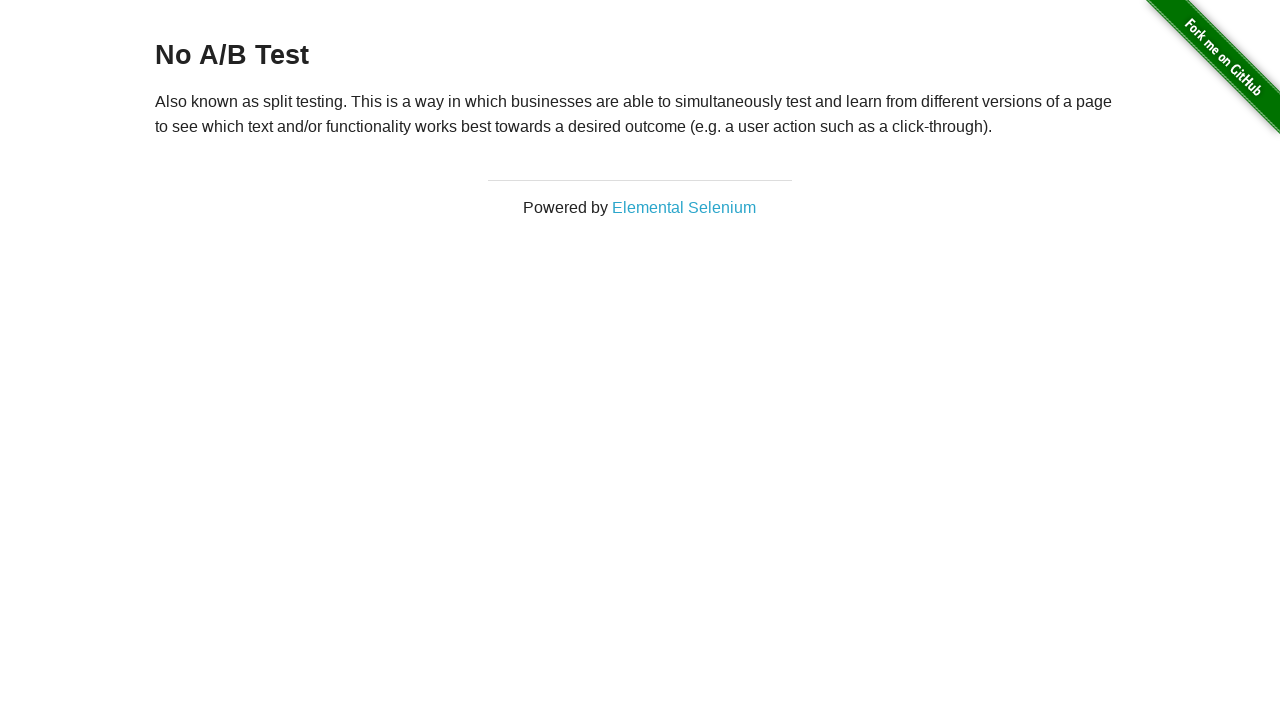

Confirmed A/B test is disabled and showing 'No A/B Test' message
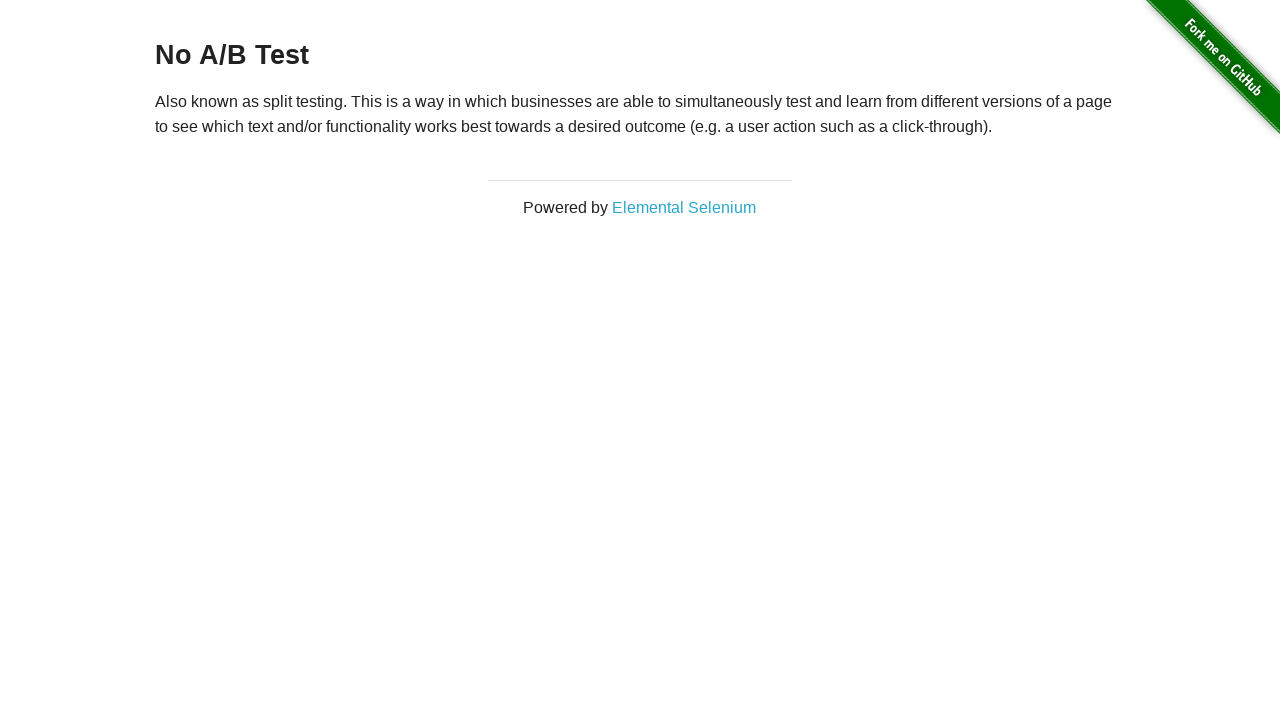

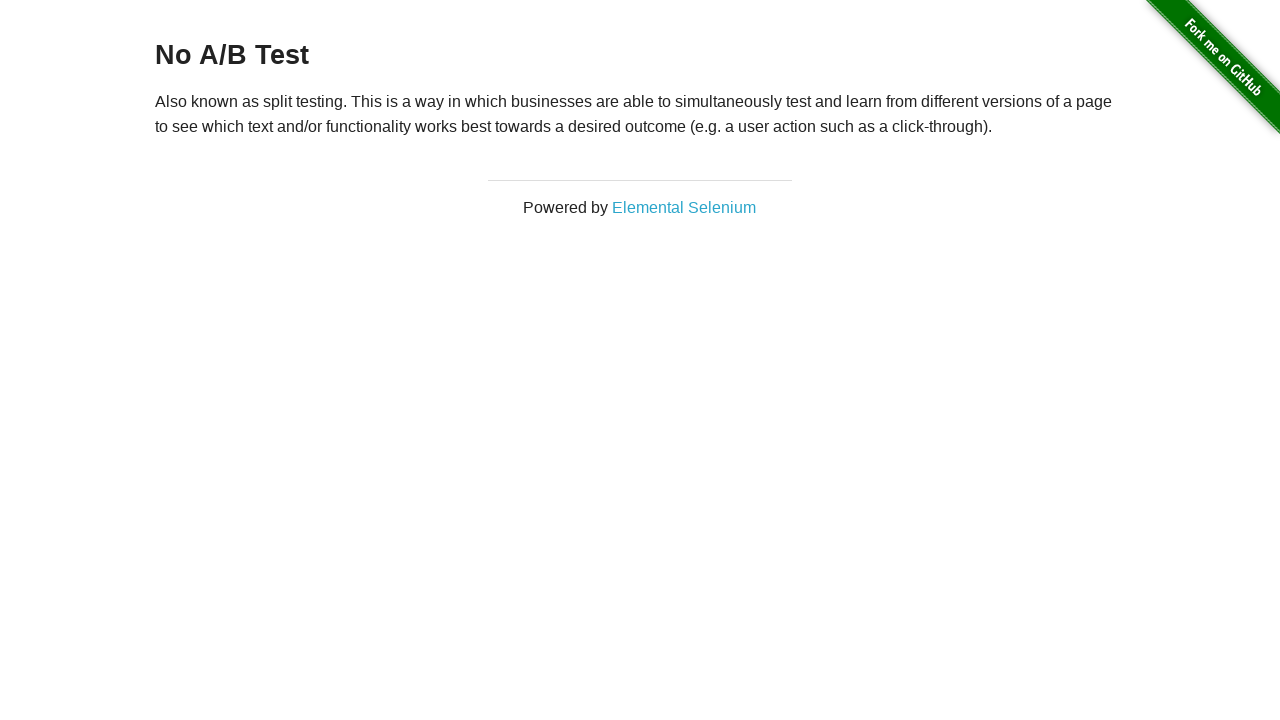